Tests browser navigation methods by navigating to H&M website, then using back, forward, and refresh functions

Starting URL: https://www2.hm.com/en_us/index.html

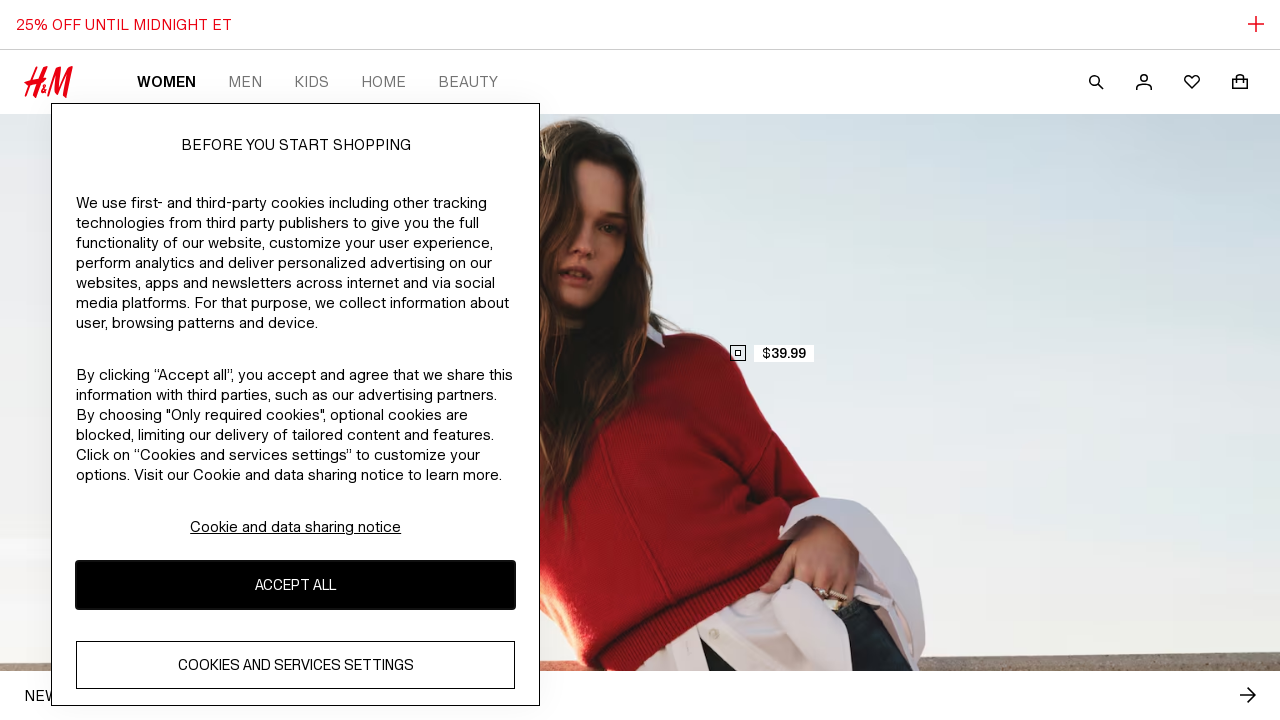

Navigated back to previous page
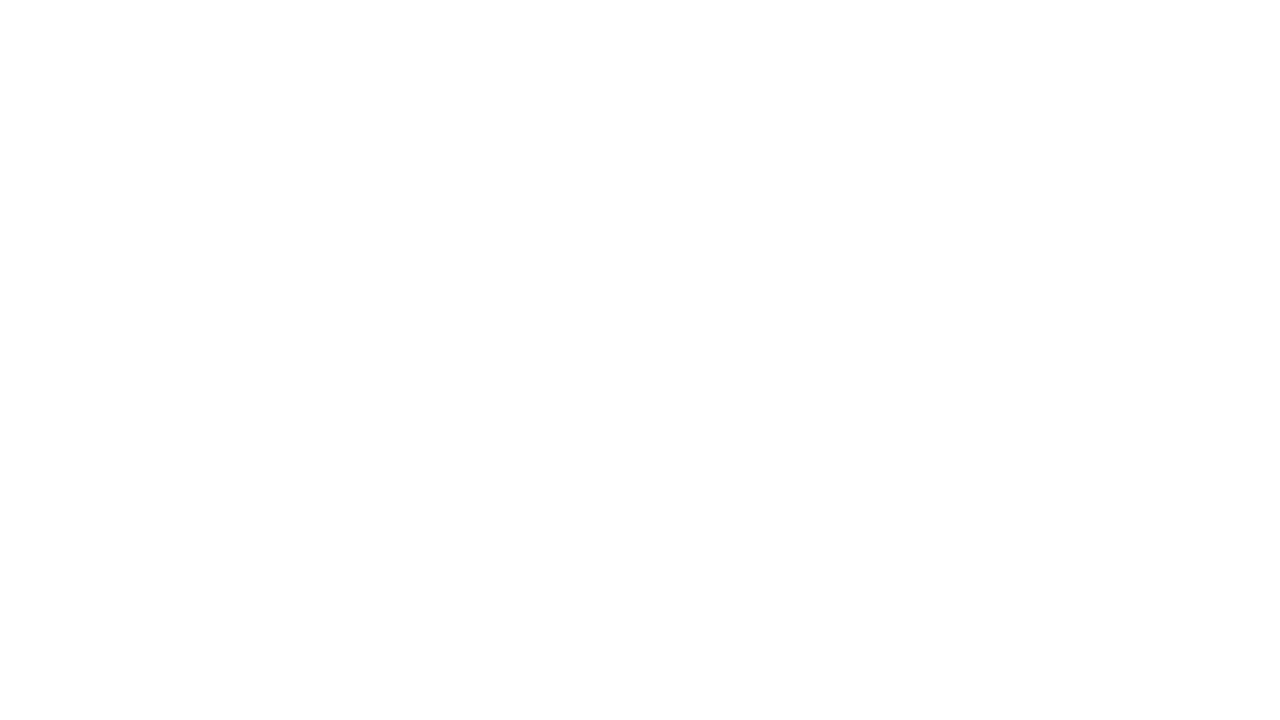

Navigated forward to next page
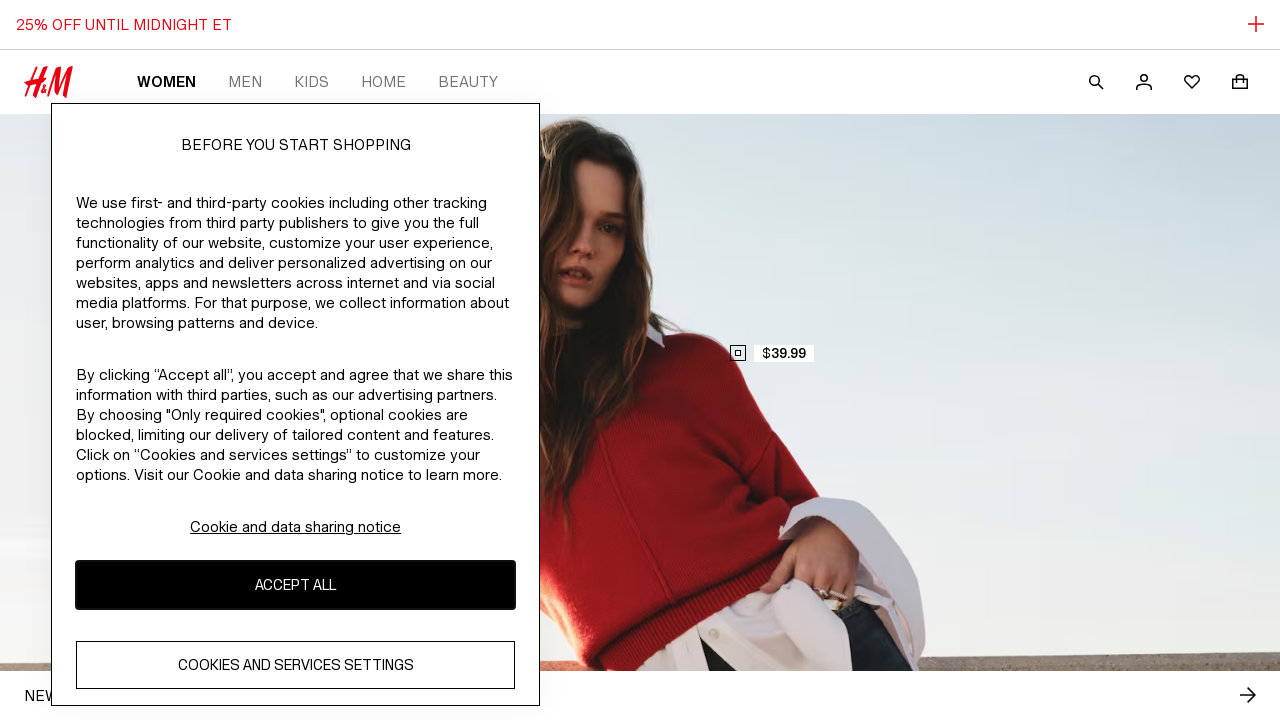

Refreshed the current page
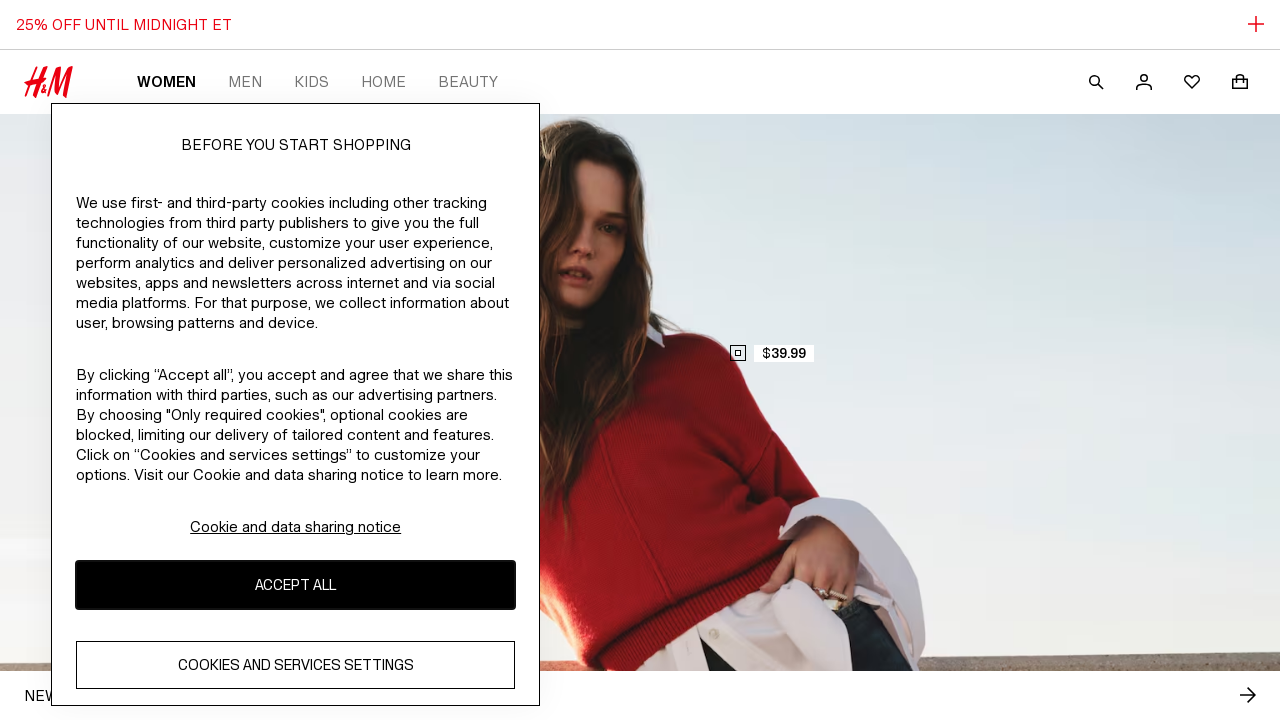

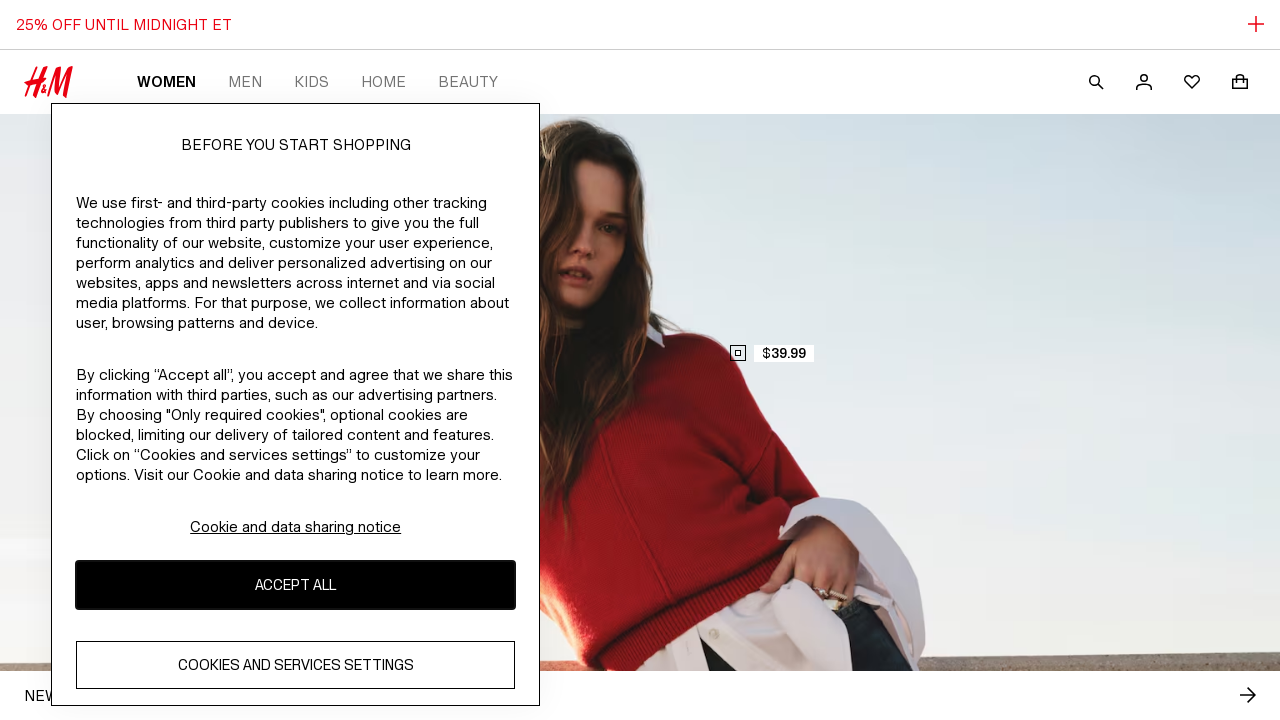